Tests registration form by filling in required fields (first name, last name, email) and submitting the form

Starting URL: http://suninjuly.github.io/registration1.html

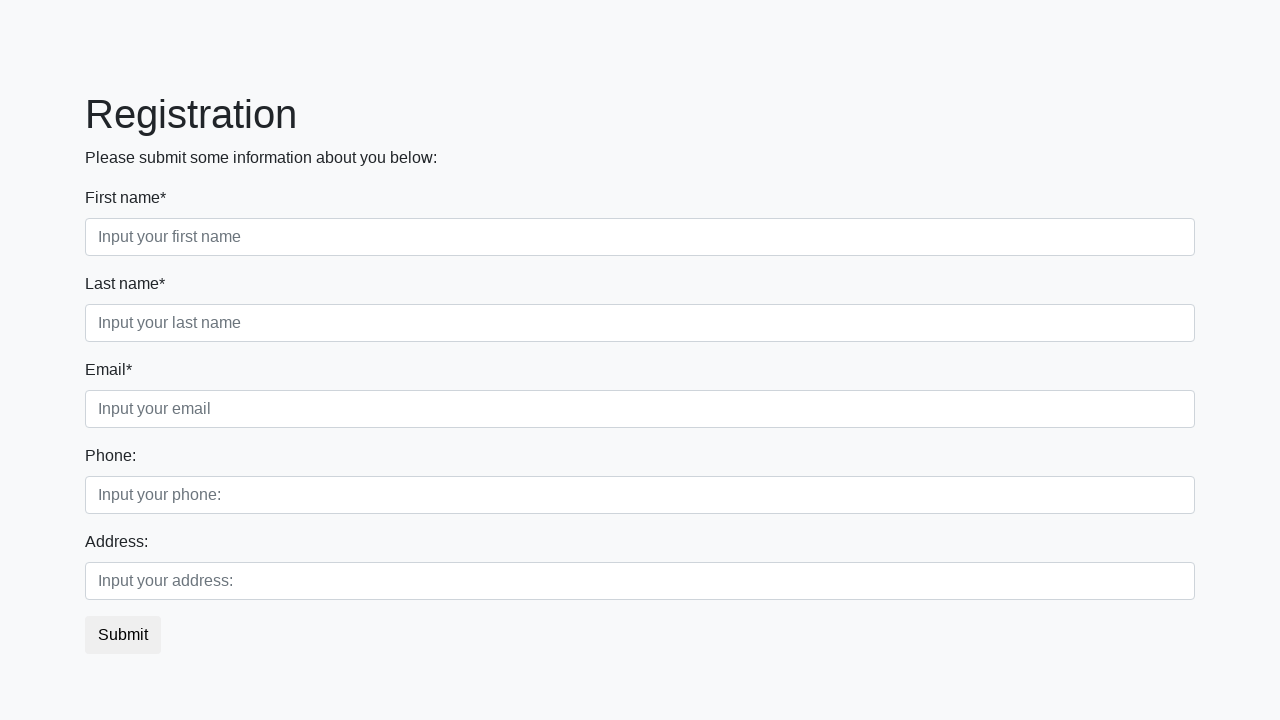

Filled first name field with 'first' on //label[text()='First name*']/../input[@required]
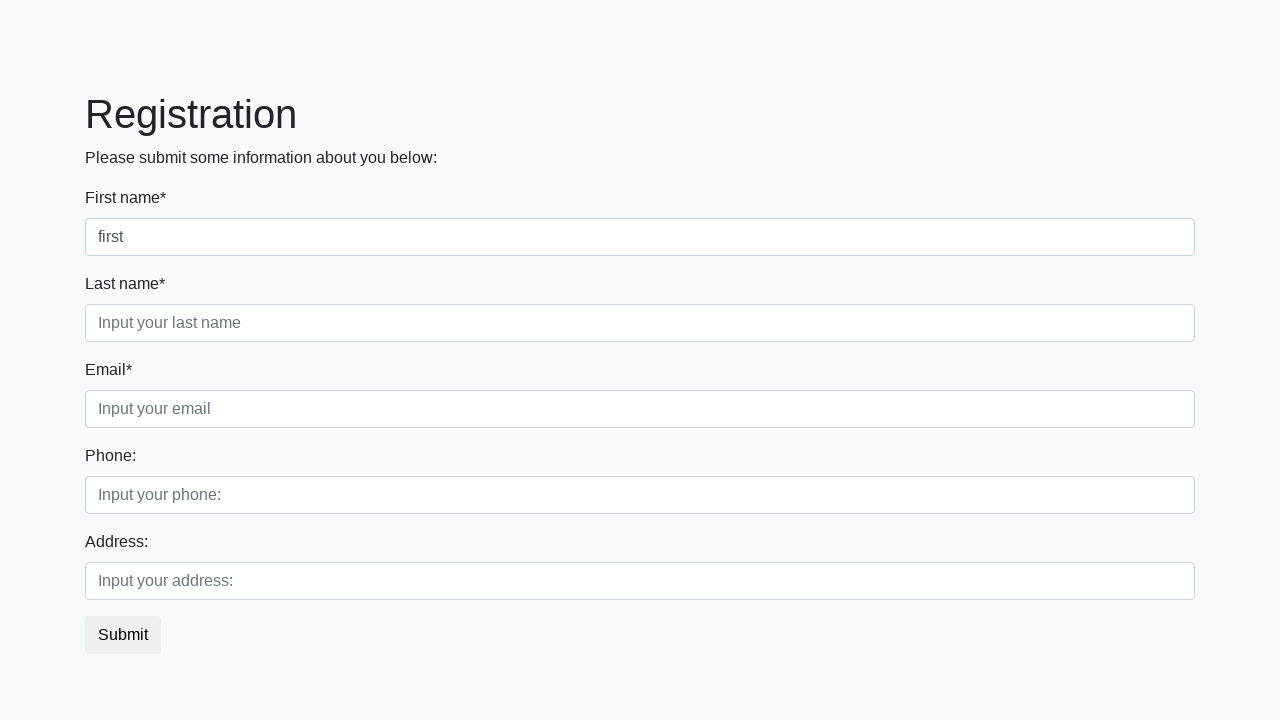

Filled last name field with 'second' on //label[text()='Last name*']/../input
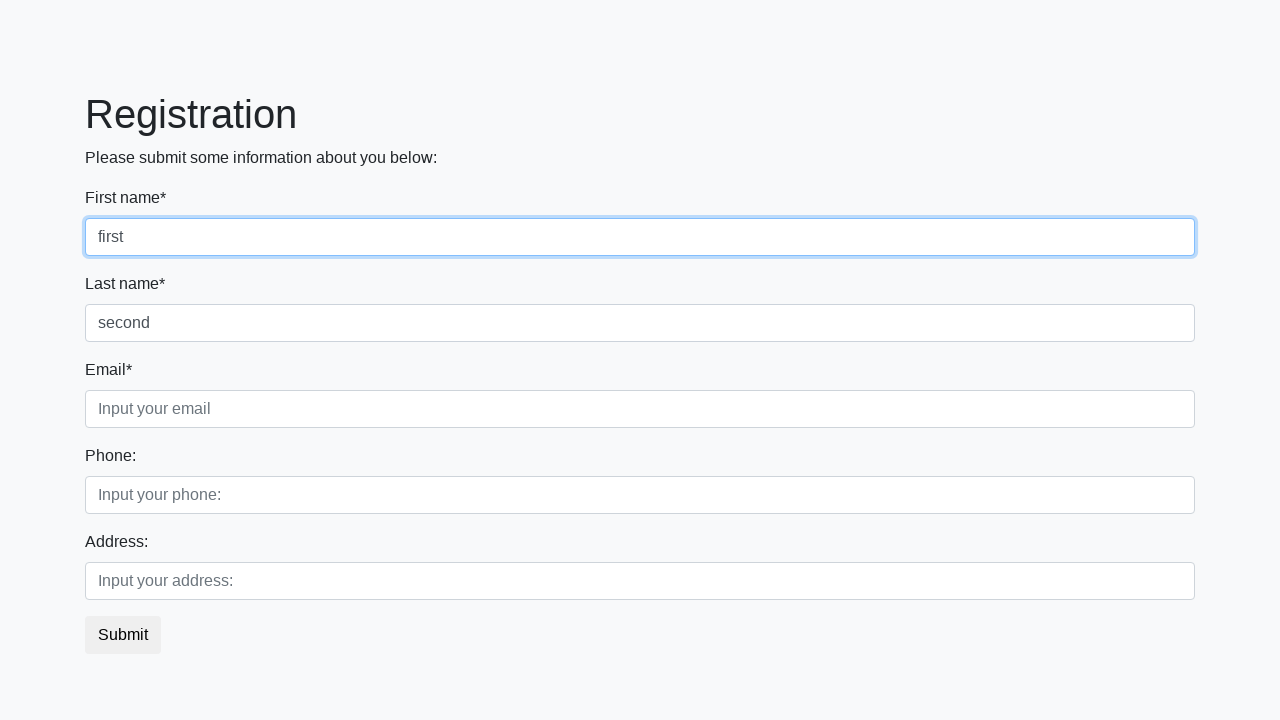

Filled email field with 'third@mail.ru' on //label[text()='Email*']/../input
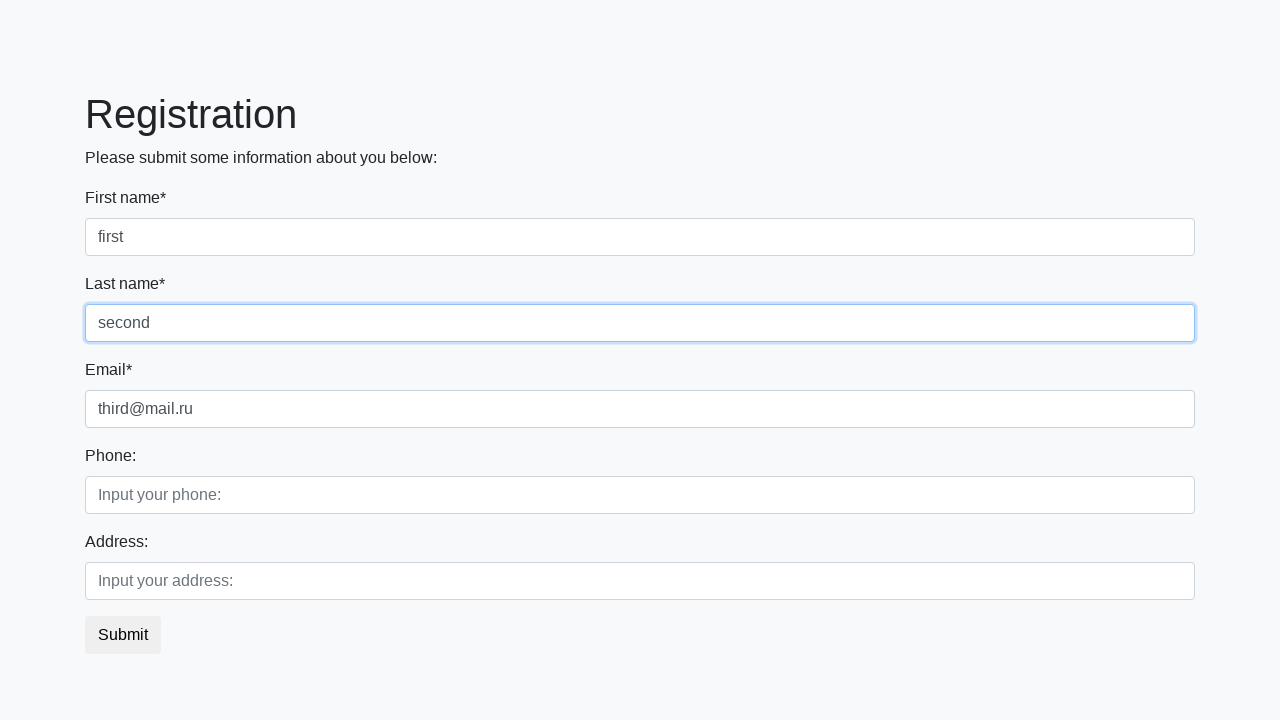

Clicked submit button to register at (123, 635) on button.btn
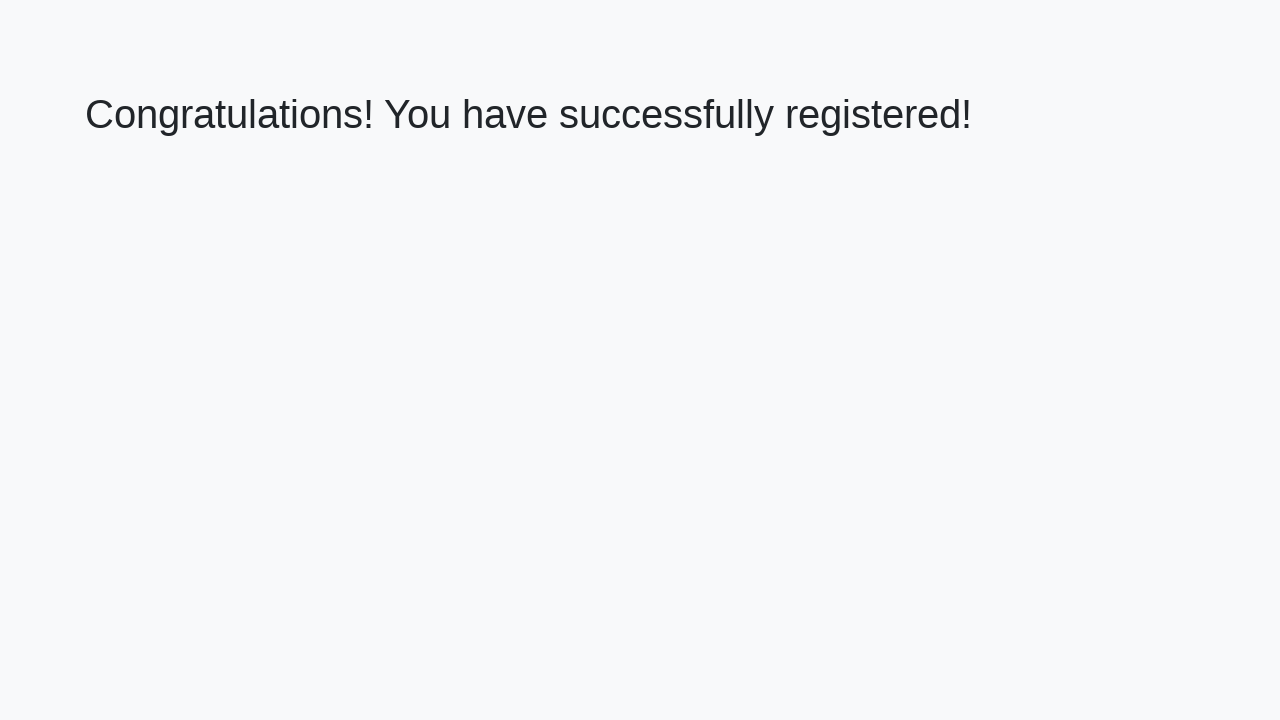

Success page loaded with h1 element visible
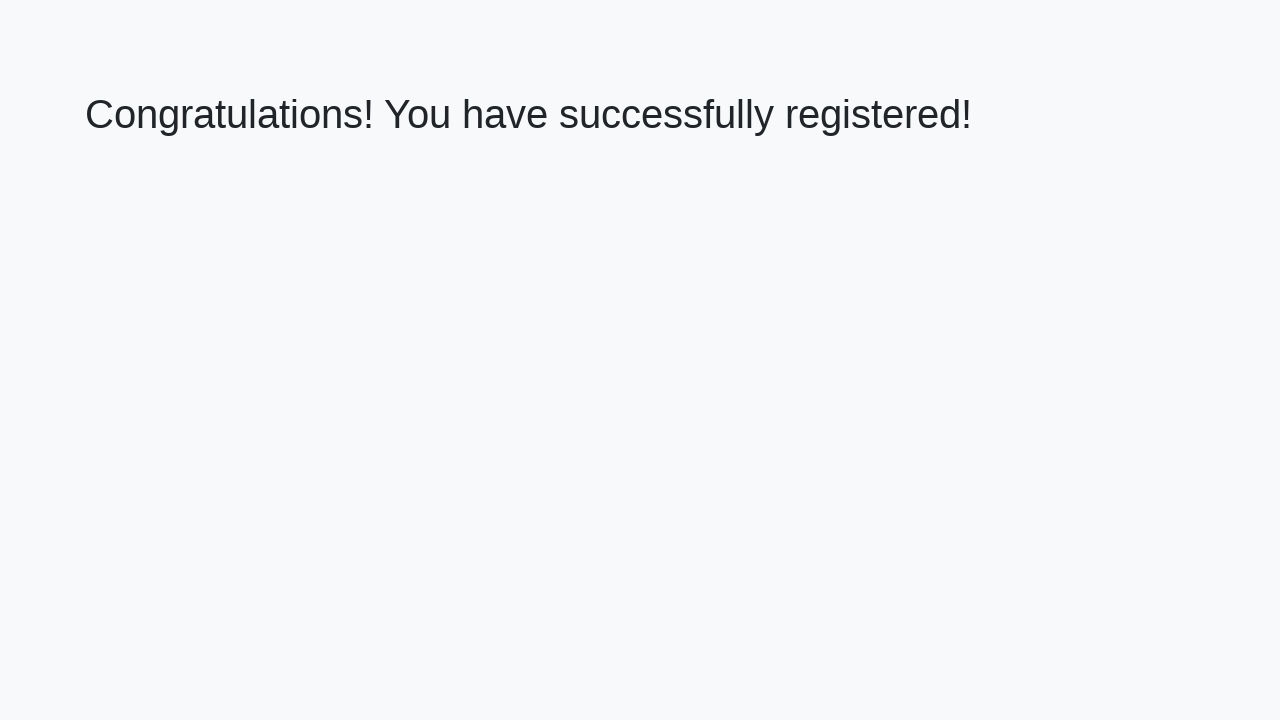

Retrieved welcome message: 'Congratulations! You have successfully registered!'
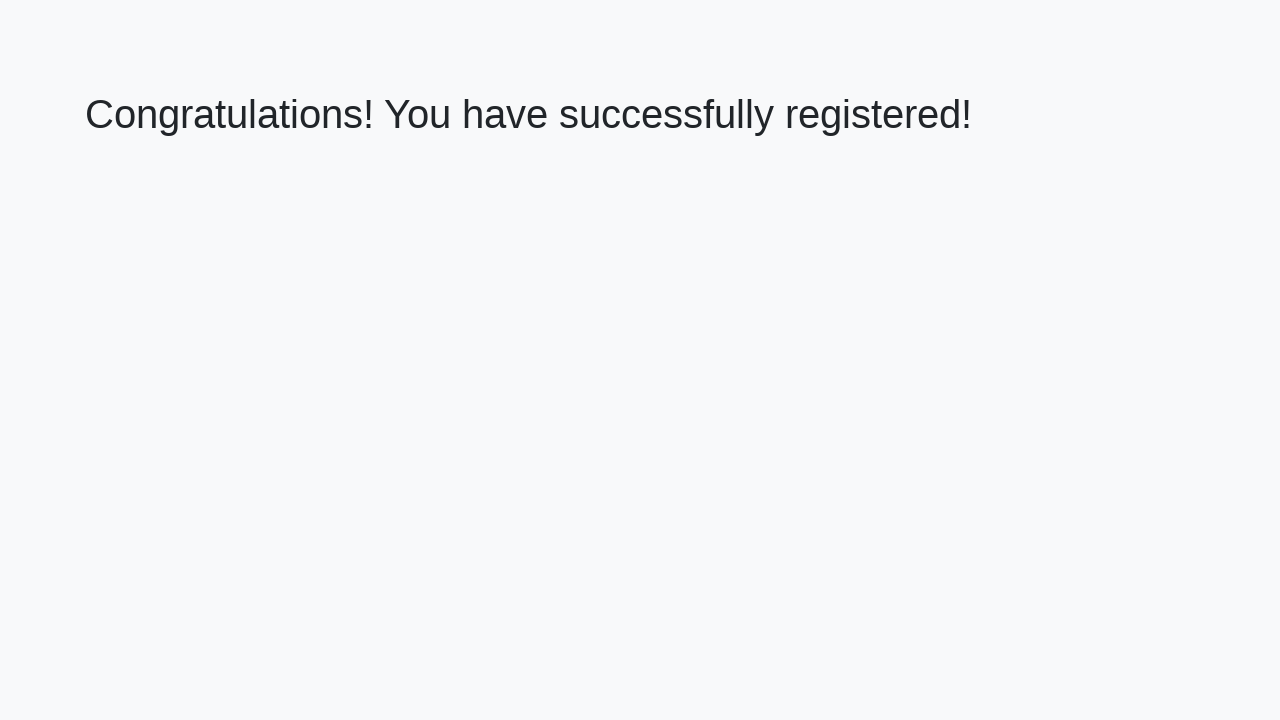

Registration success message verified
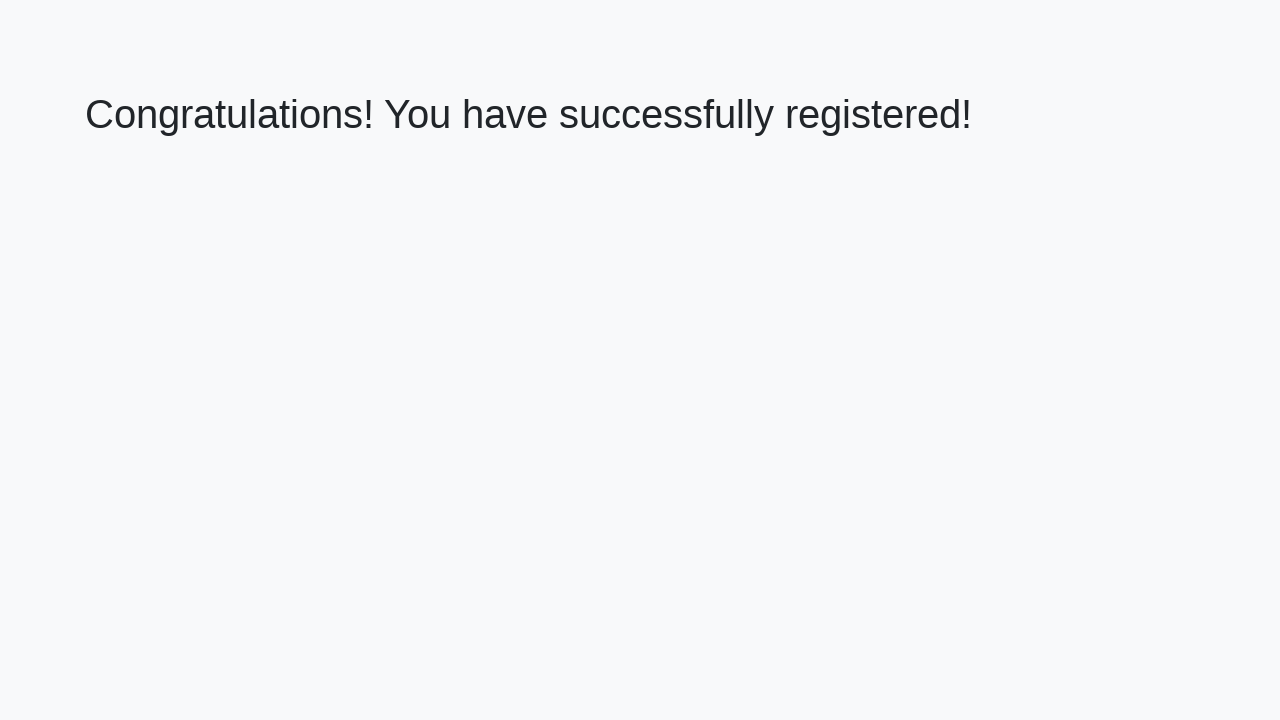

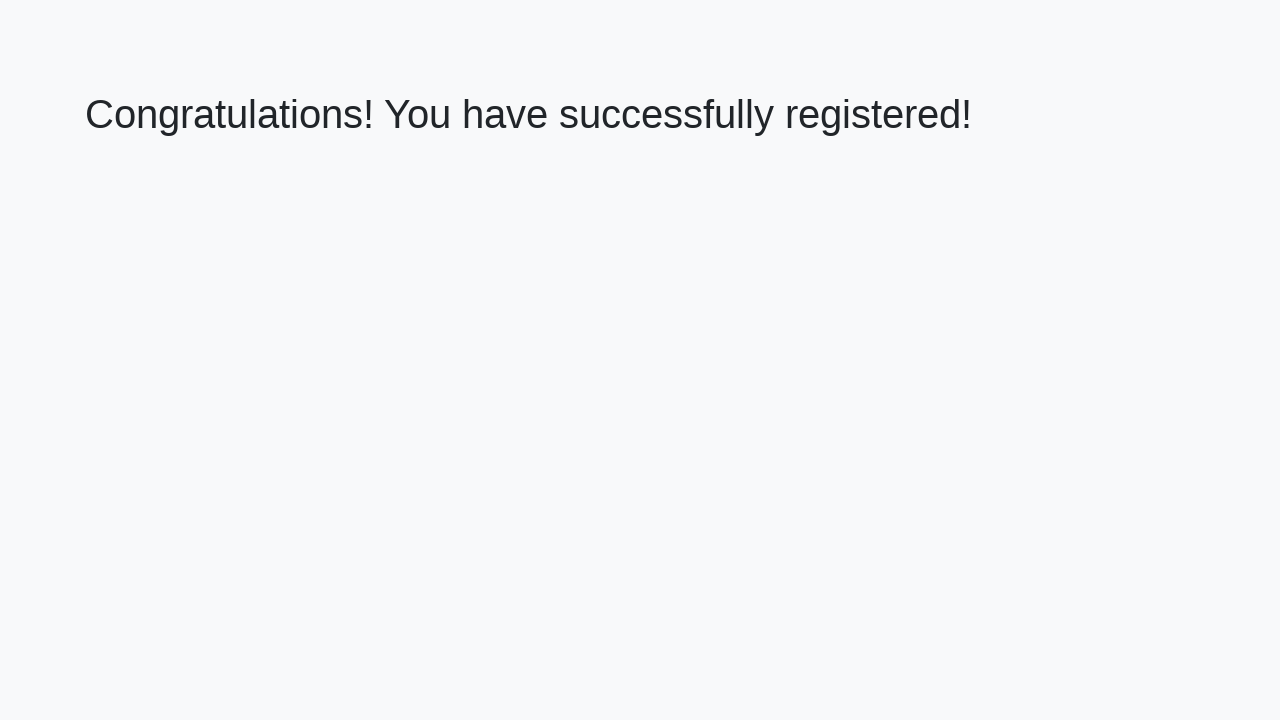